Navigates to a Shoppy.gg product page and verifies that product information elements (stock, title, price) are displayed on the page.

Starting URL: https://shoppy.gg/product/asd

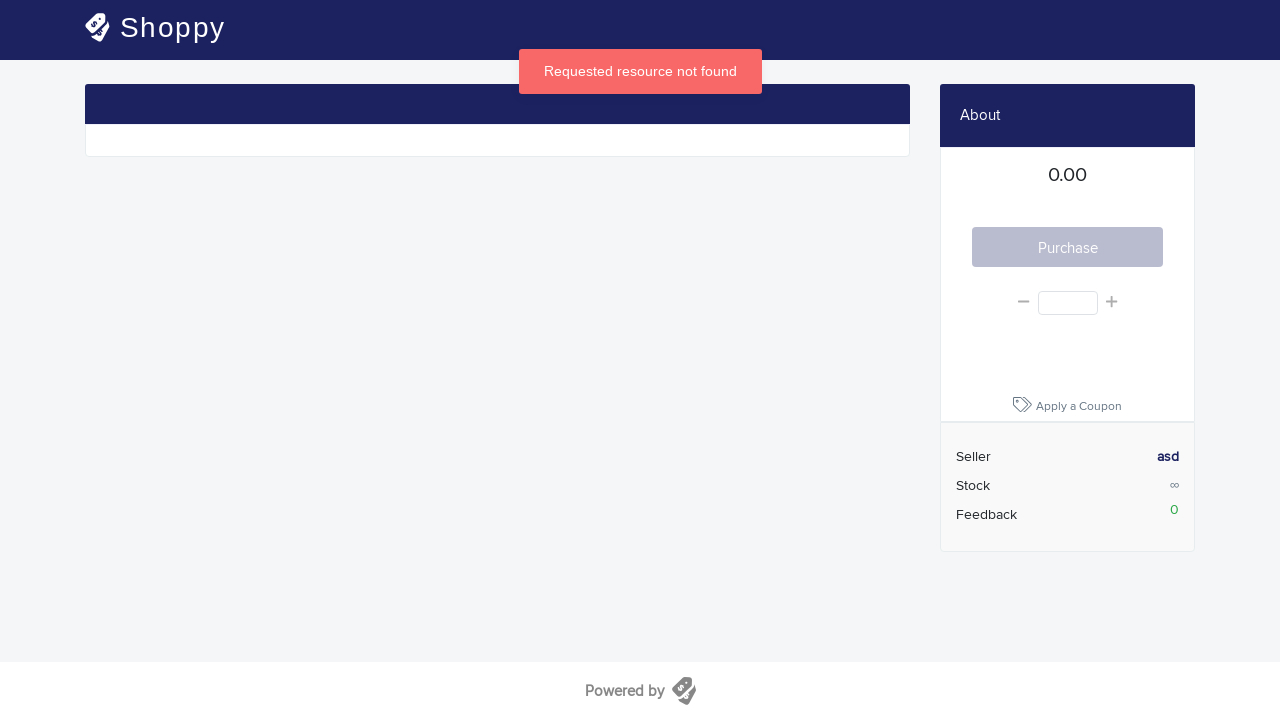

Waited for page to reach networkidle load state
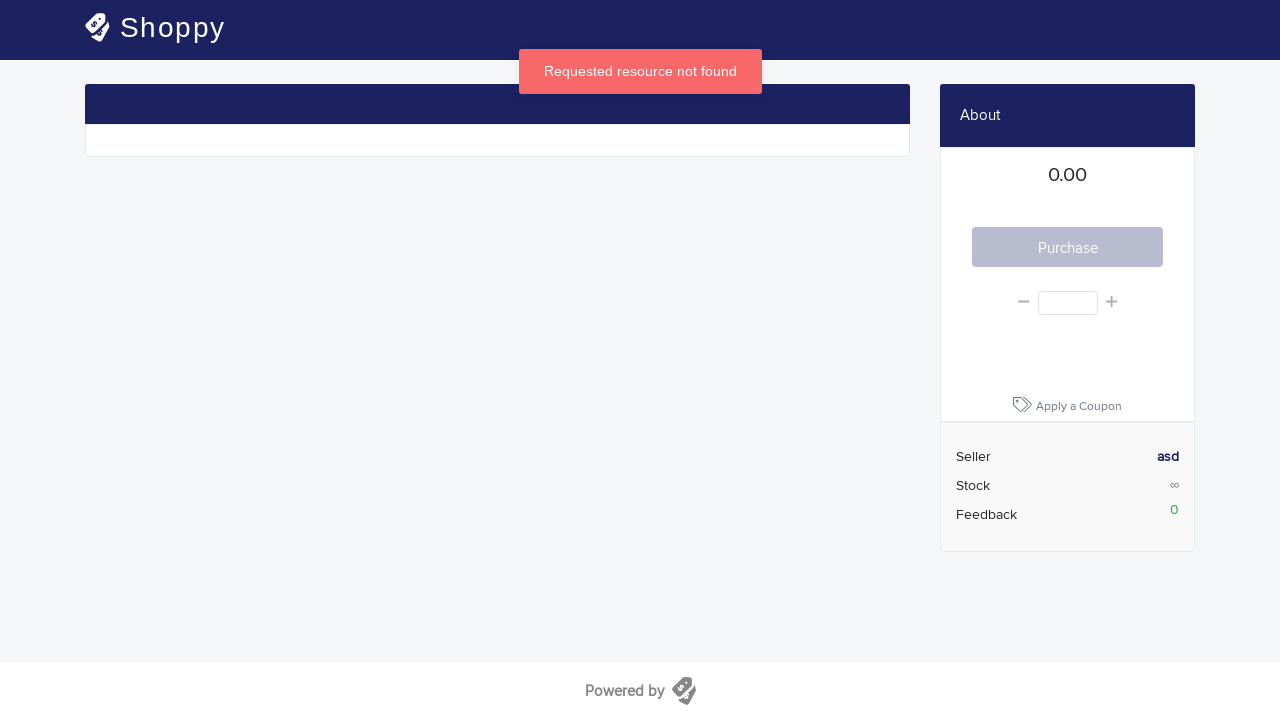

Verified stock information element is displayed
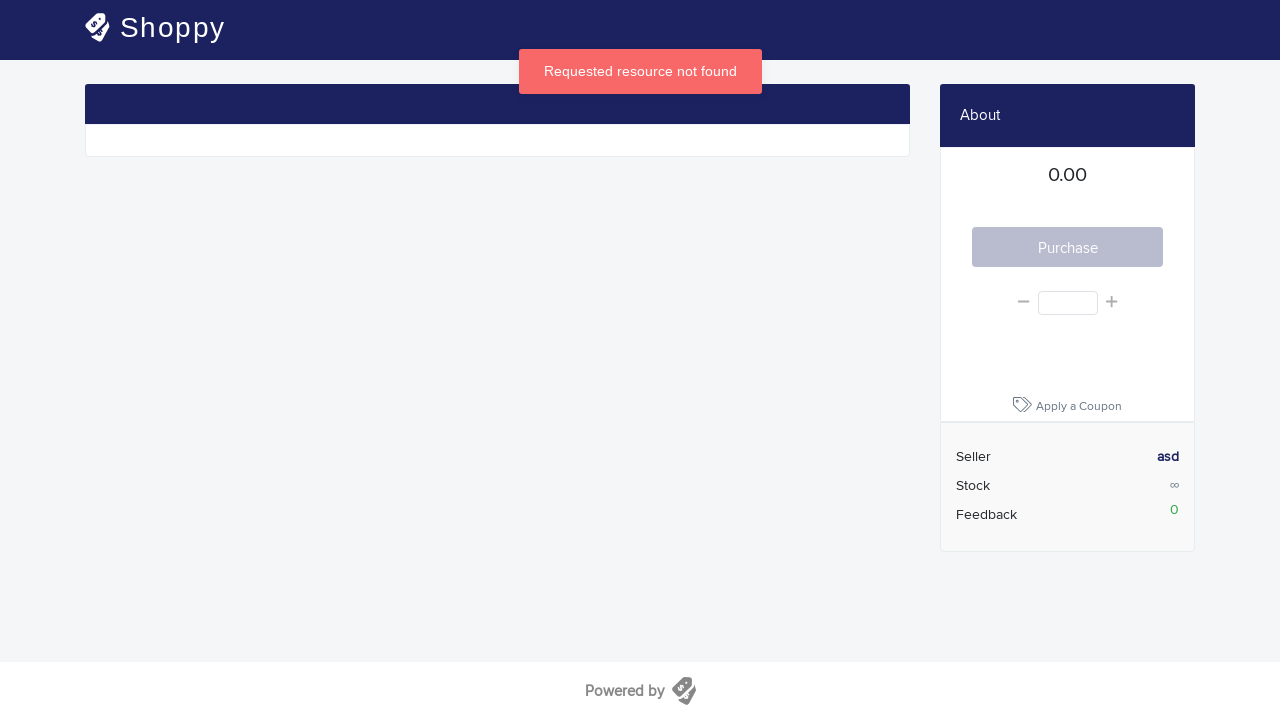

Verified product title card is displayed
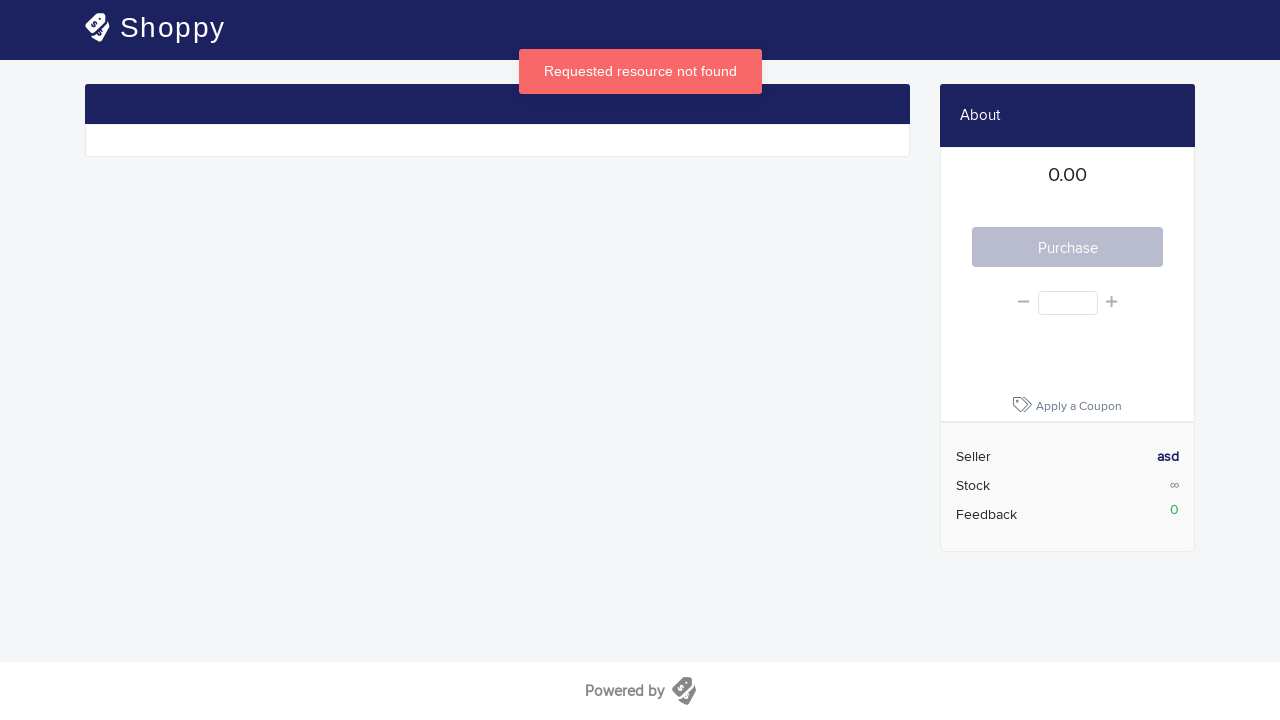

Verified price element is displayed
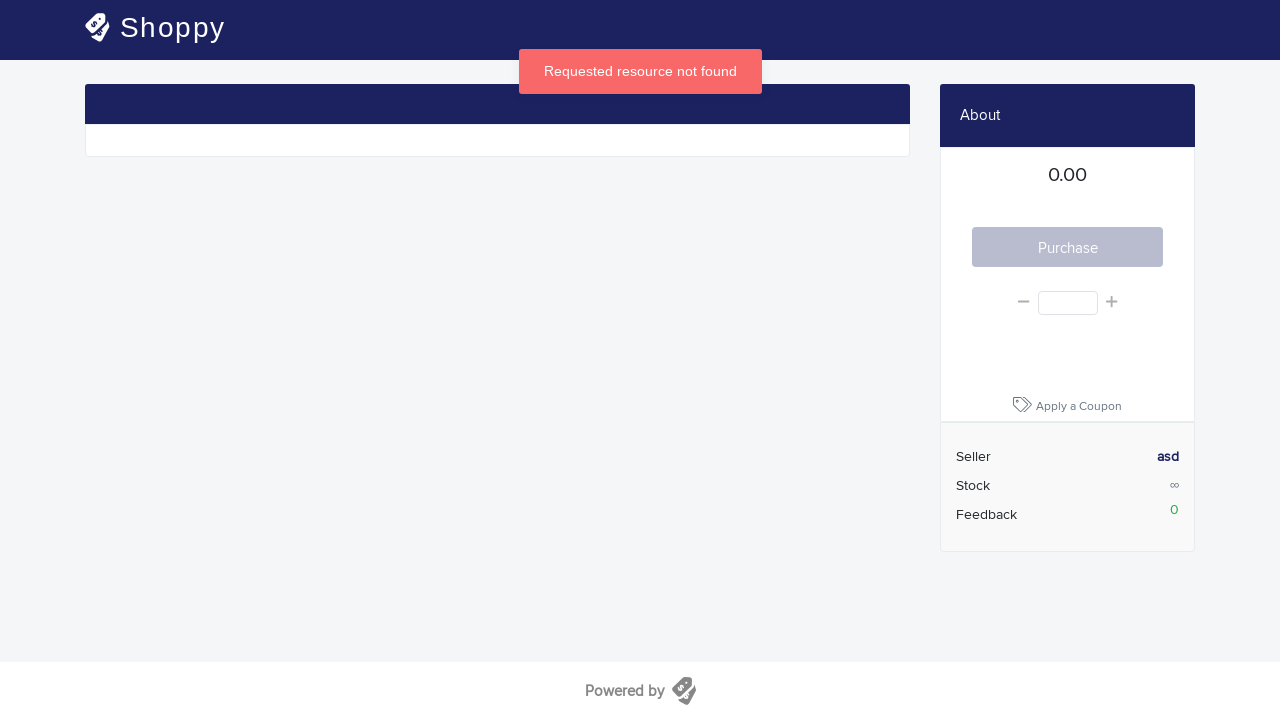

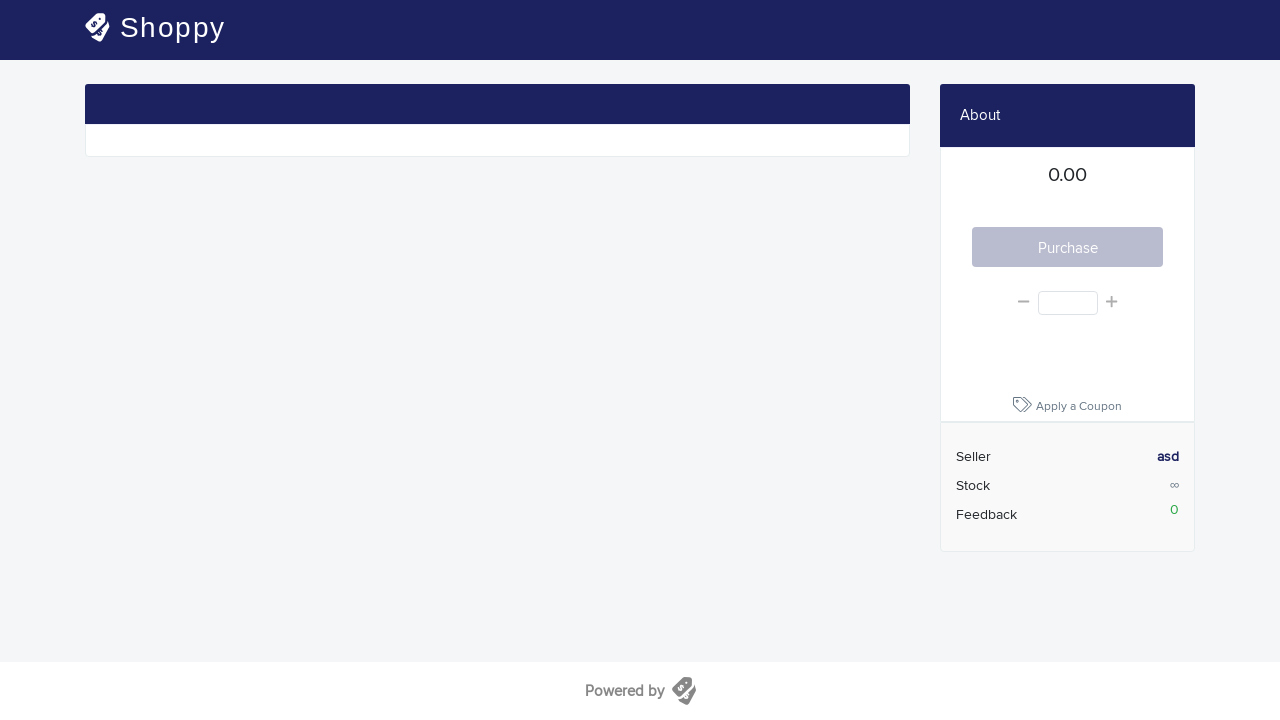